Tests JavaScript scroll execution and validates table data by summing column values and comparing with displayed total

Starting URL: https://rahulshettyacademy.com/AutomationPractice/

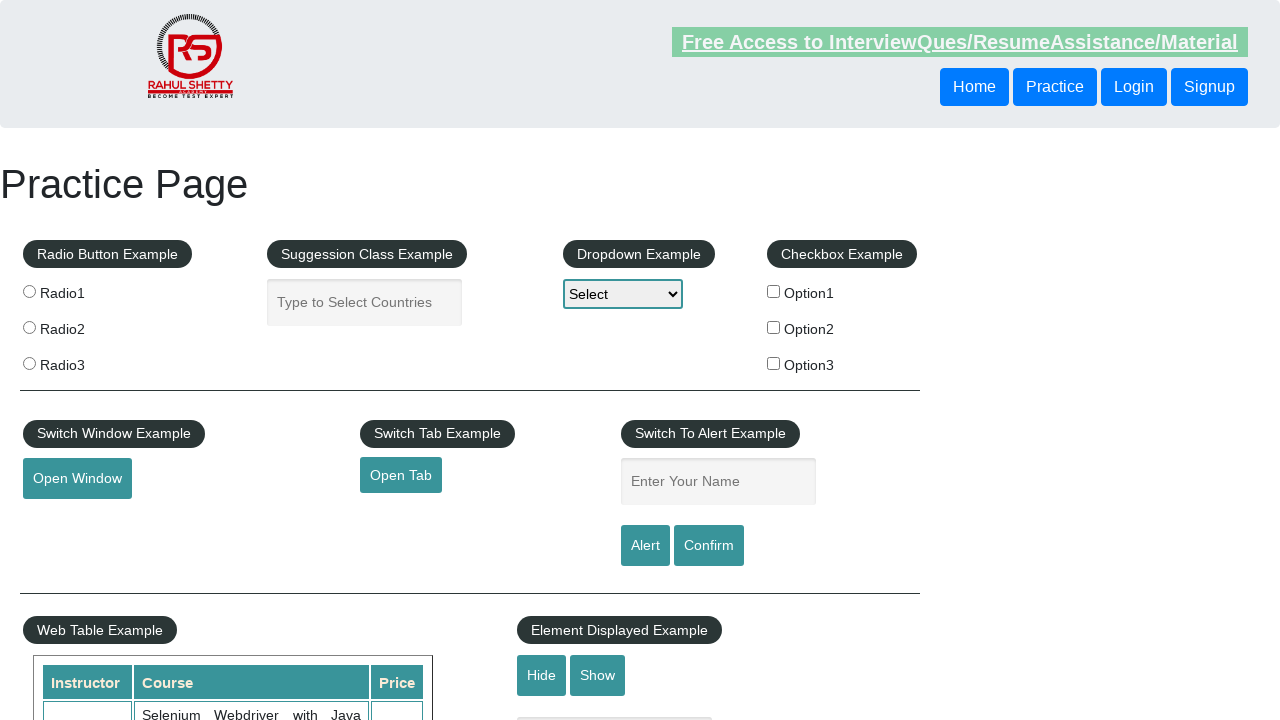

Scrolled main window down by 500 pixels
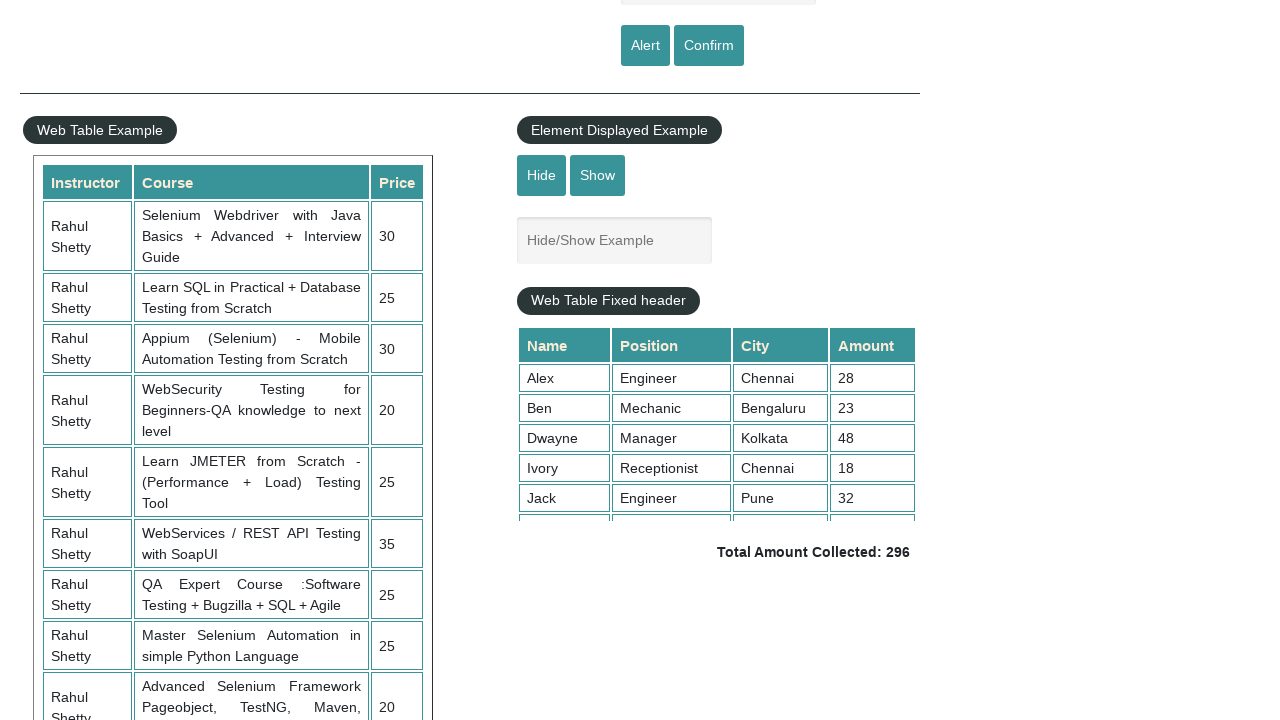

Waited 3 seconds for scroll animation to complete
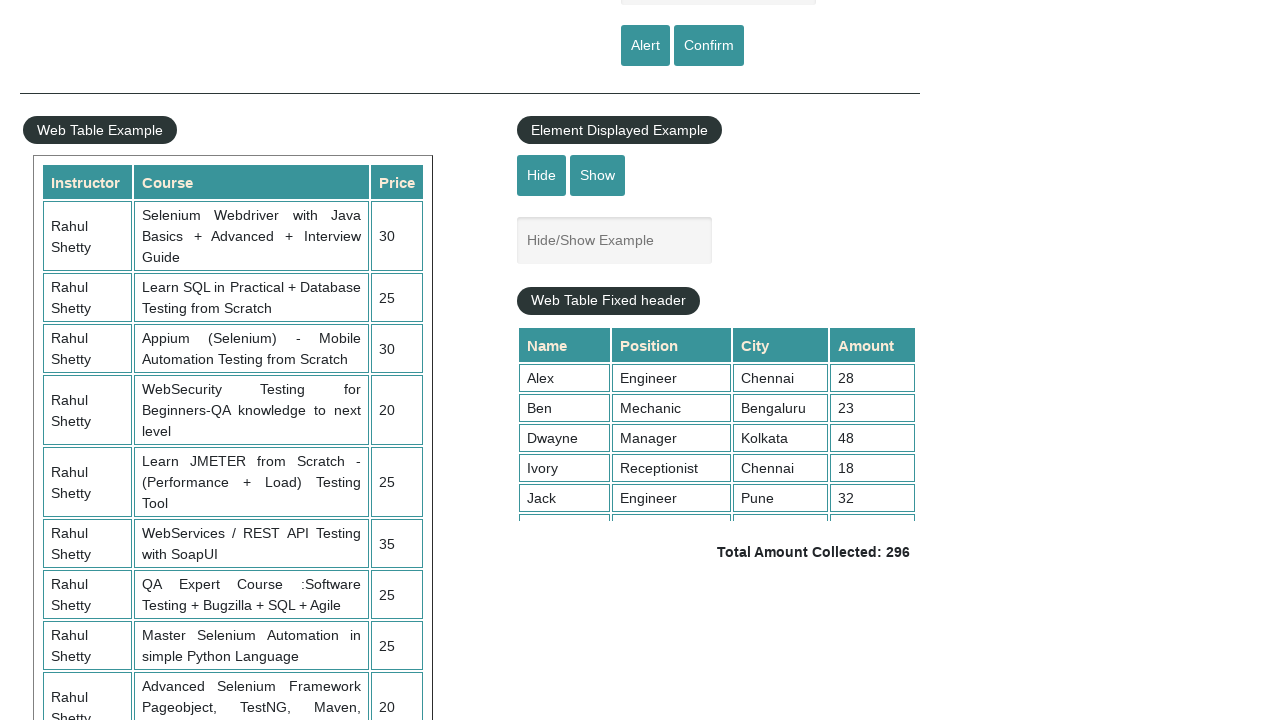

Scrolled fixed header table to bottom (scrollTop = 5000)
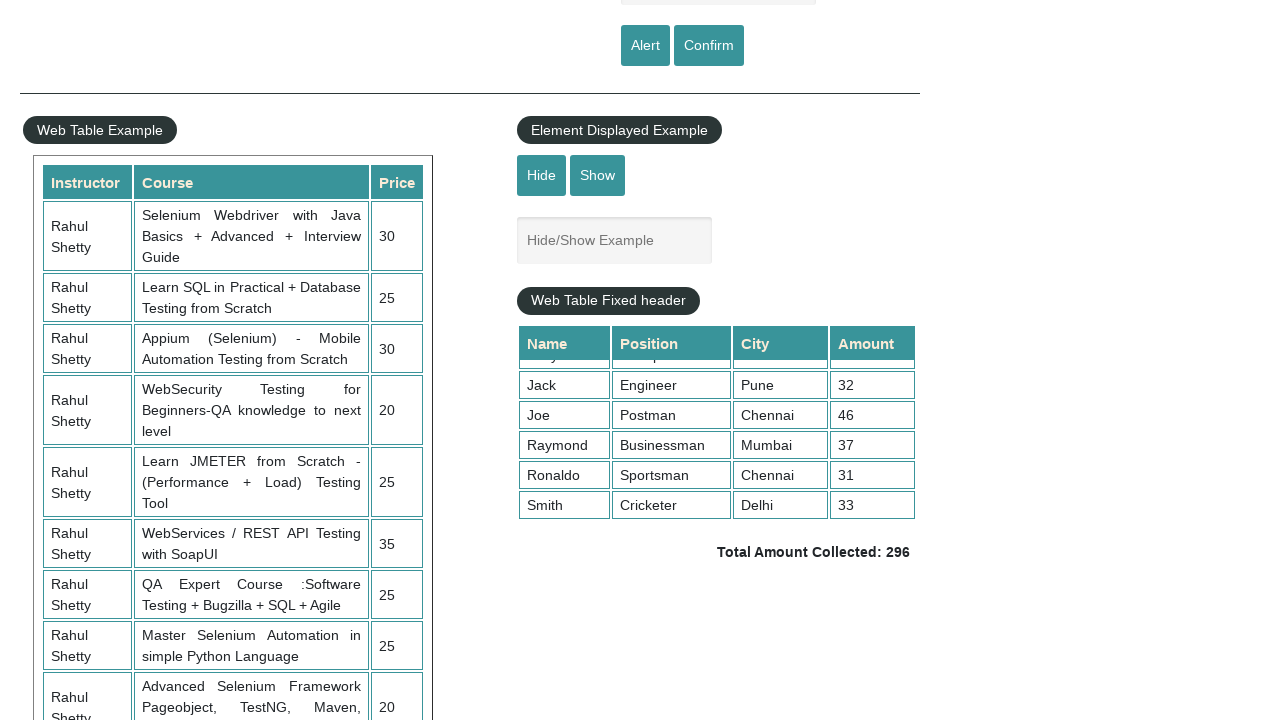

Retrieved all values from 4th column of table - found 9 values
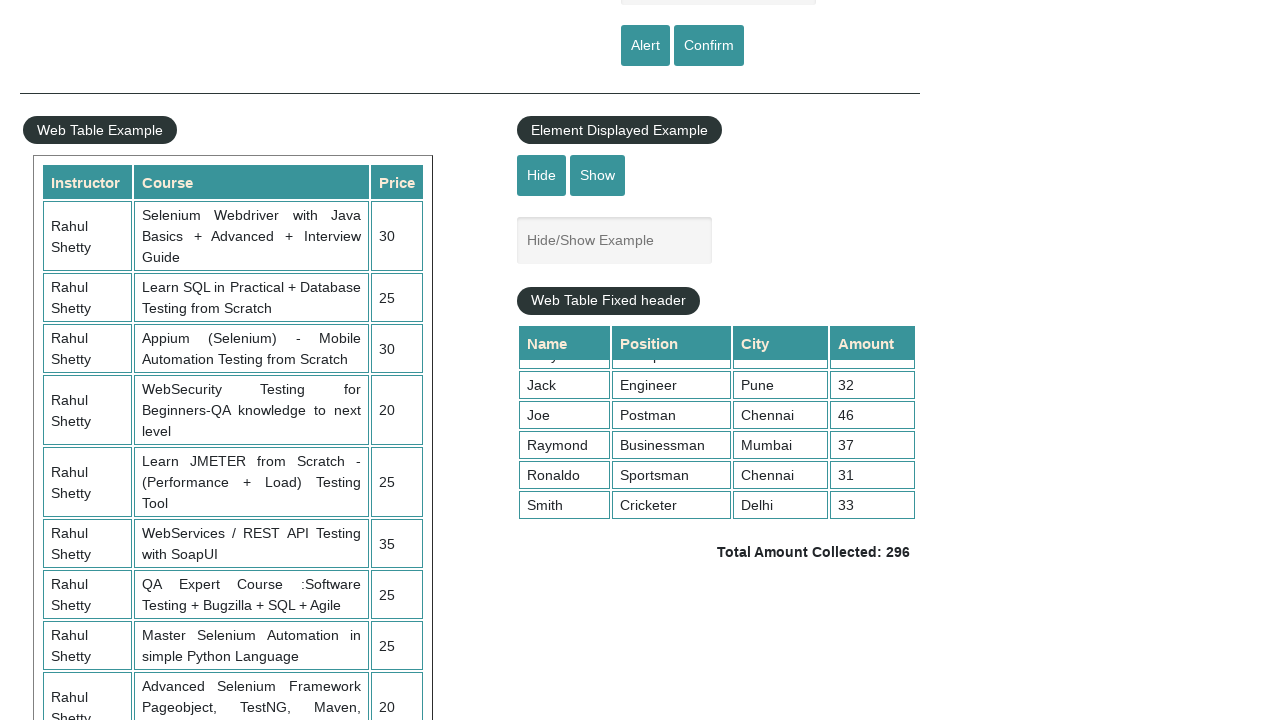

Calculated sum of column values: 296
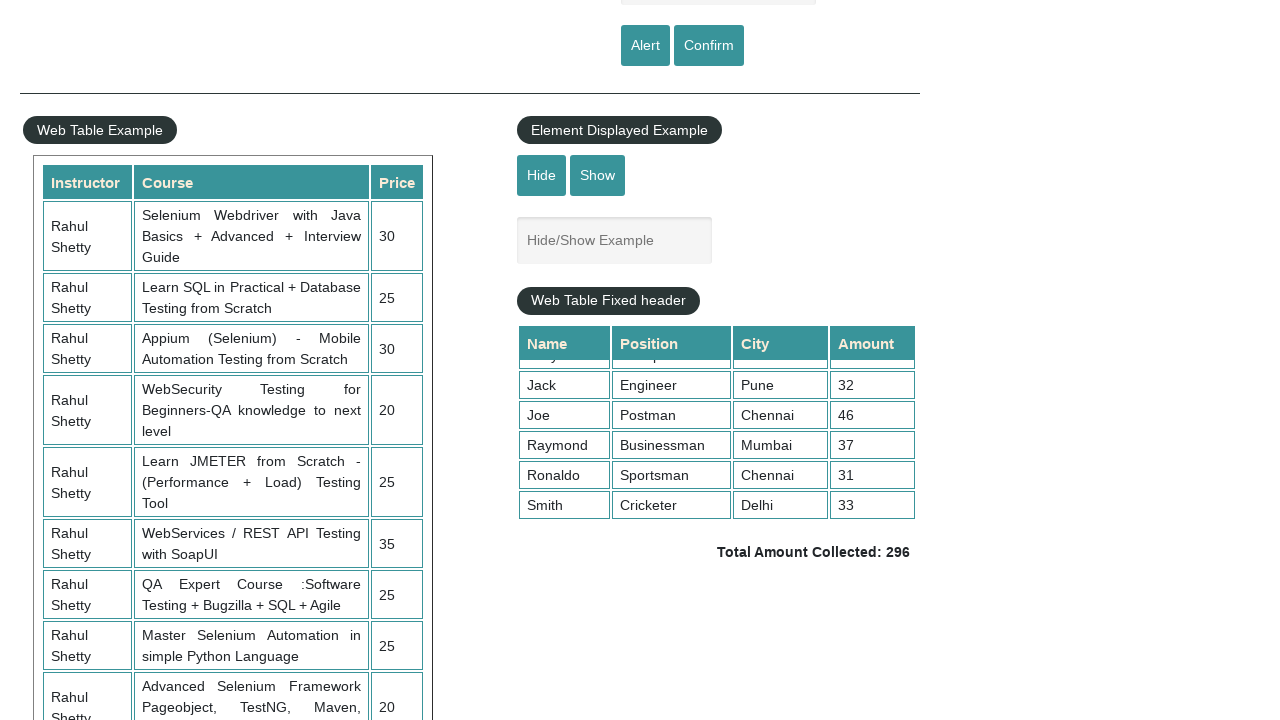

Retrieved displayed total amount text: ' Total Amount Collected: 296 '
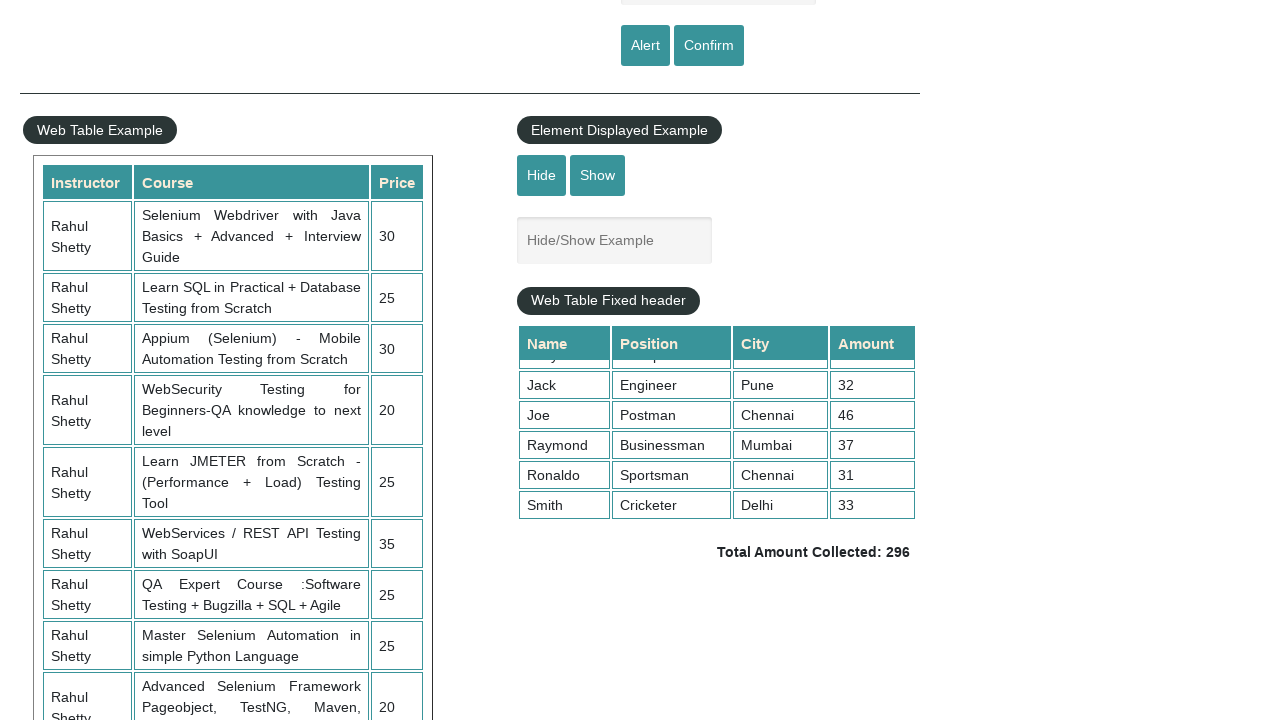

Extracted numeric value from total text: 296
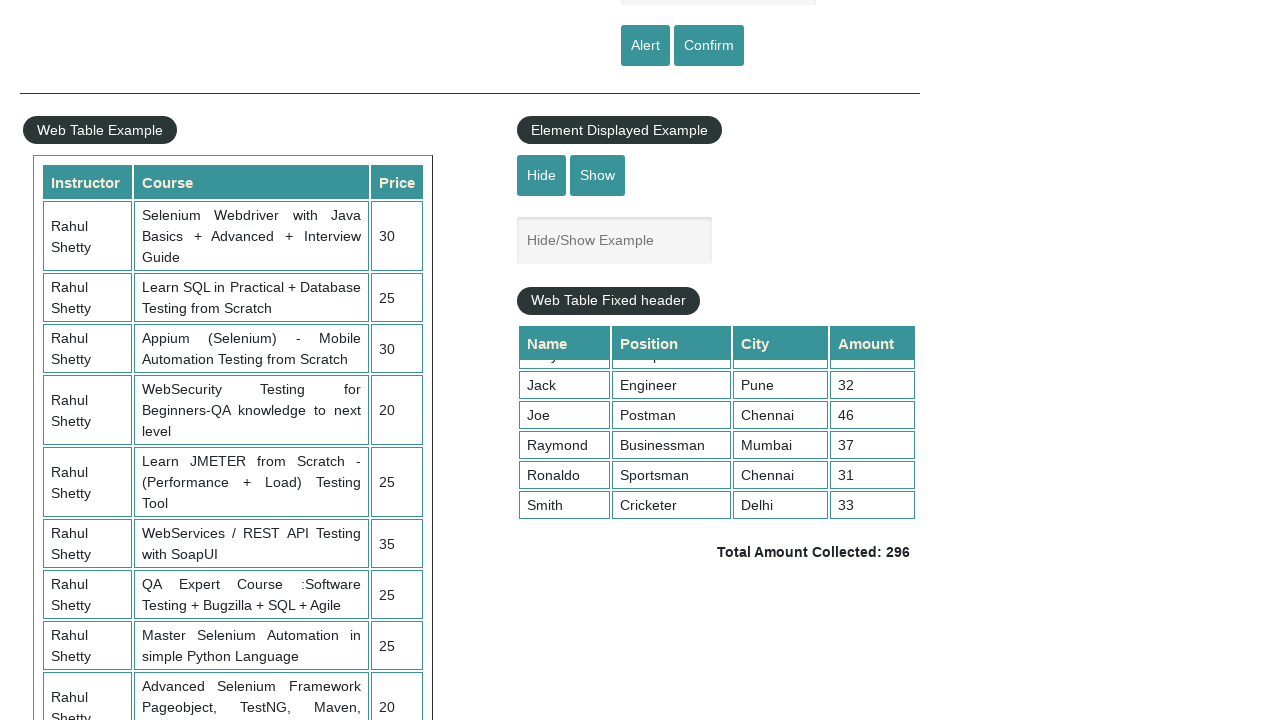

Assertion passed: calculated sum (296) matches displayed total (296)
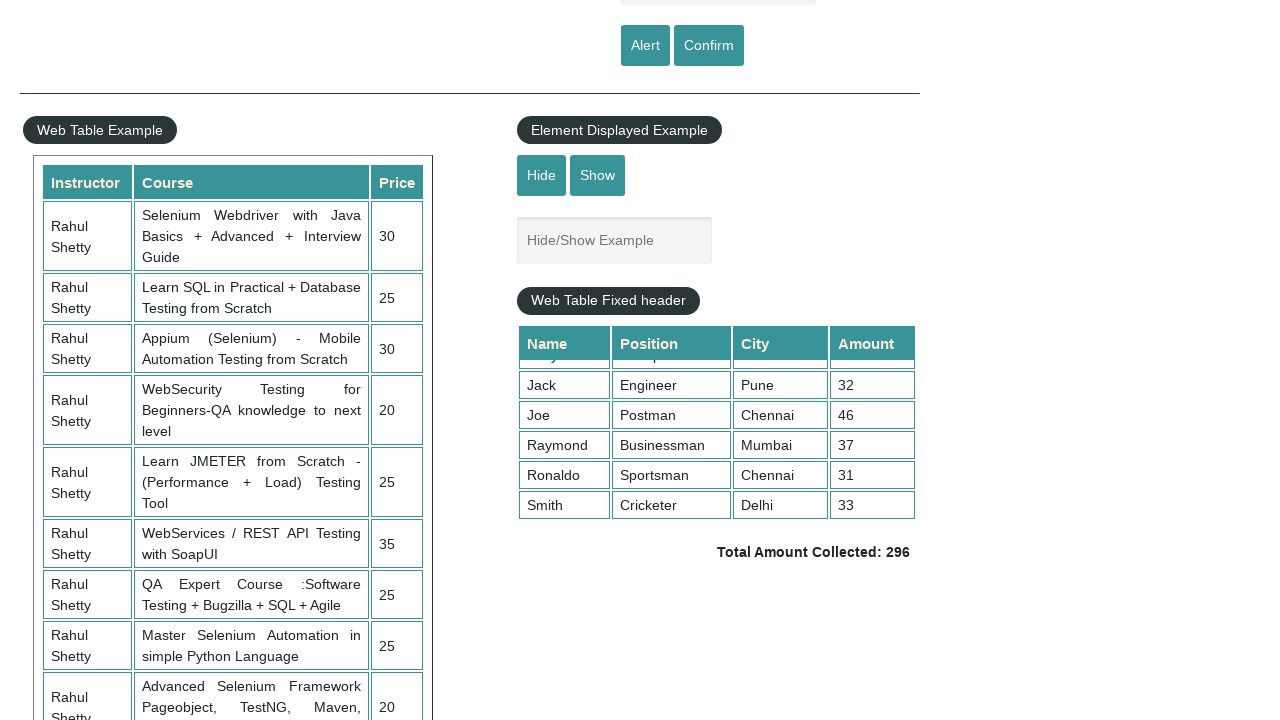

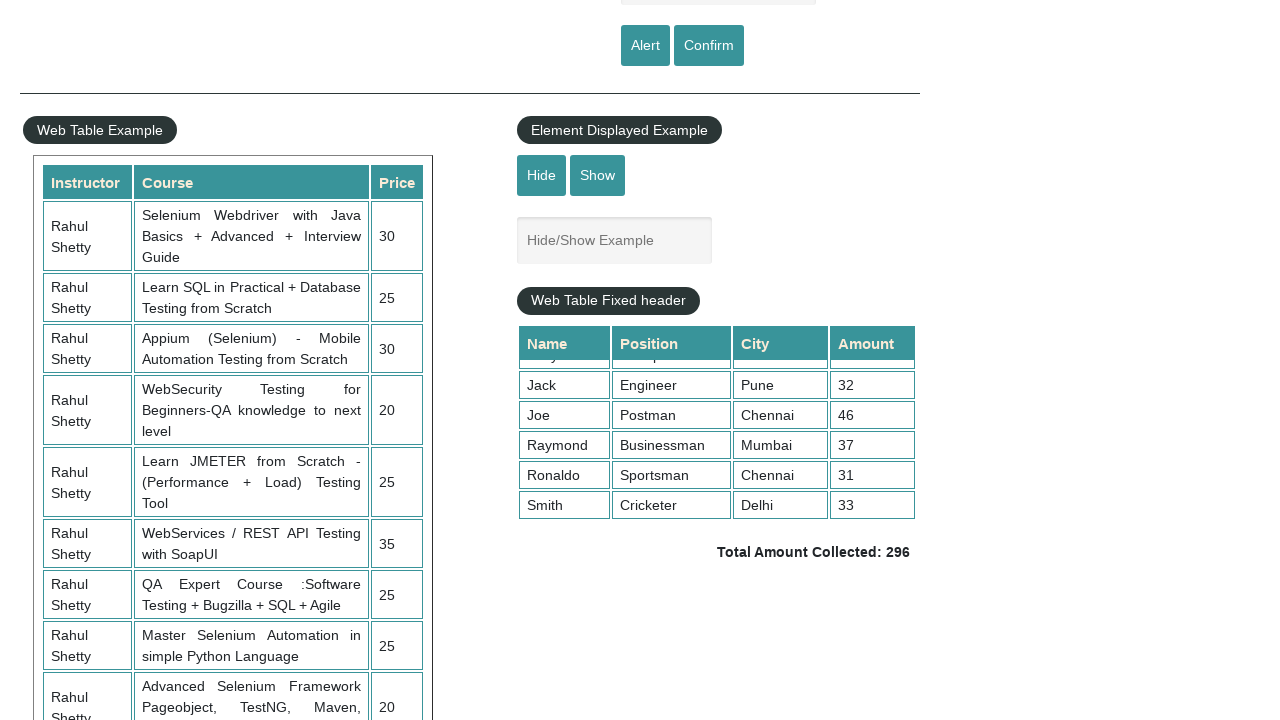